Tests window handling by clicking a link that opens a new tab, extracting email text from the new tab, and using it to fill a form field in the original tab

Starting URL: https://rahulshettyacademy.com/loginpagePractise/#

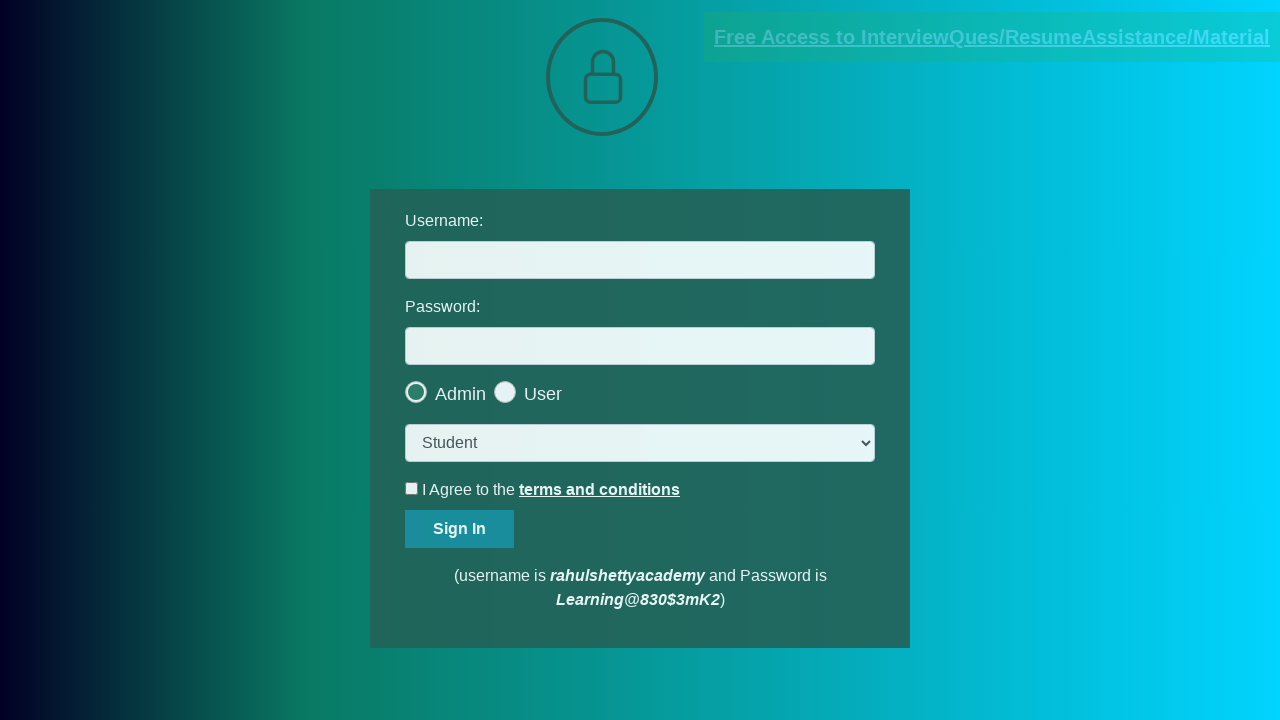

Clicked blinking text link to open new tab at (992, 37) on .blinkingText
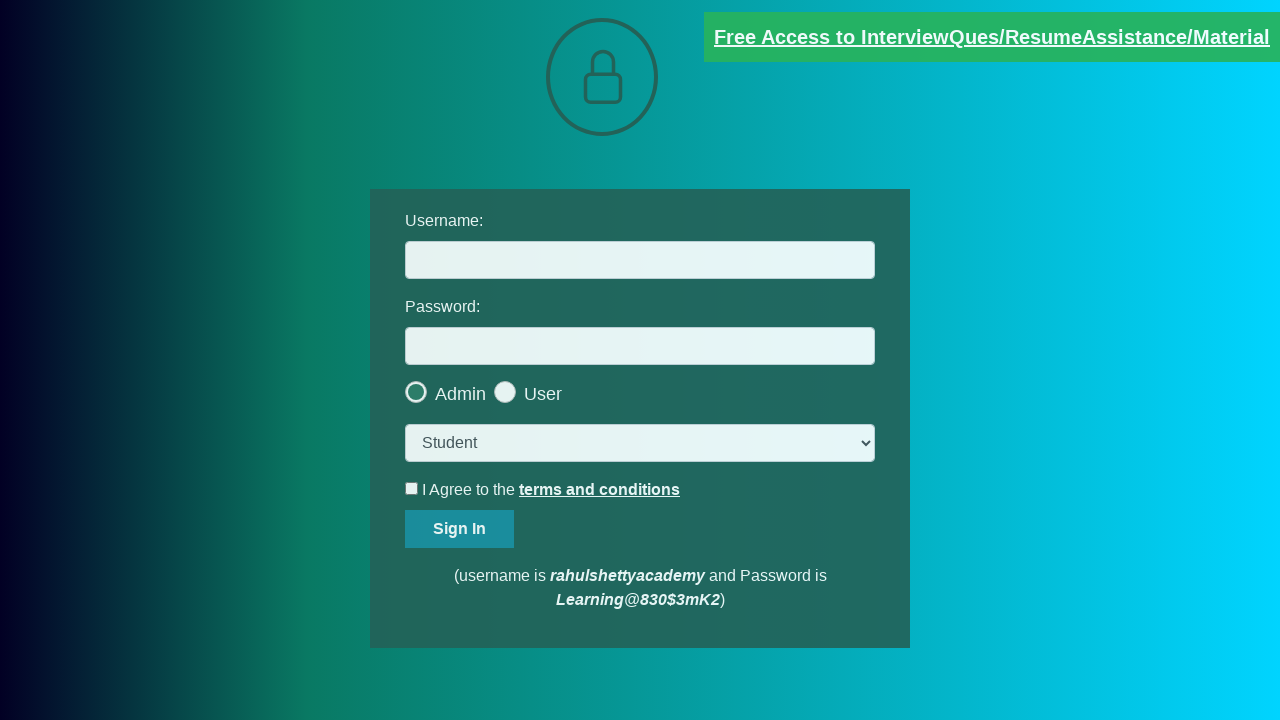

New tab opened and captured
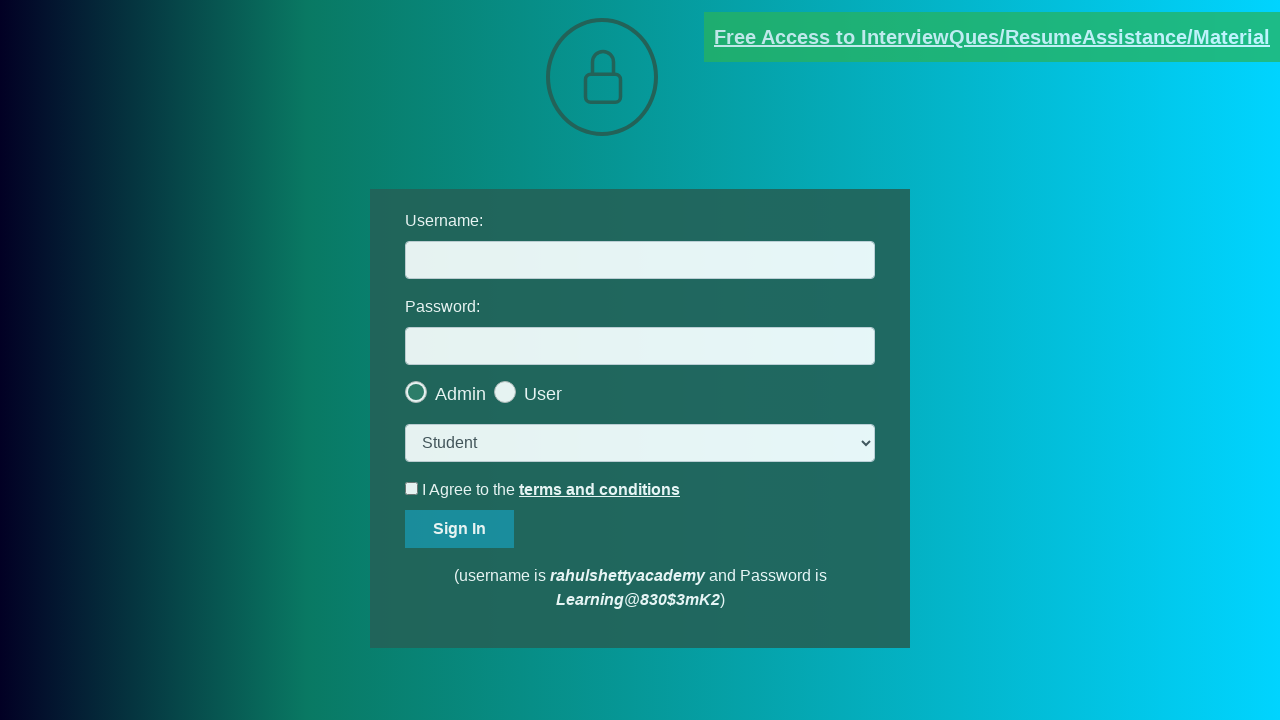

Extracted email text from new tab
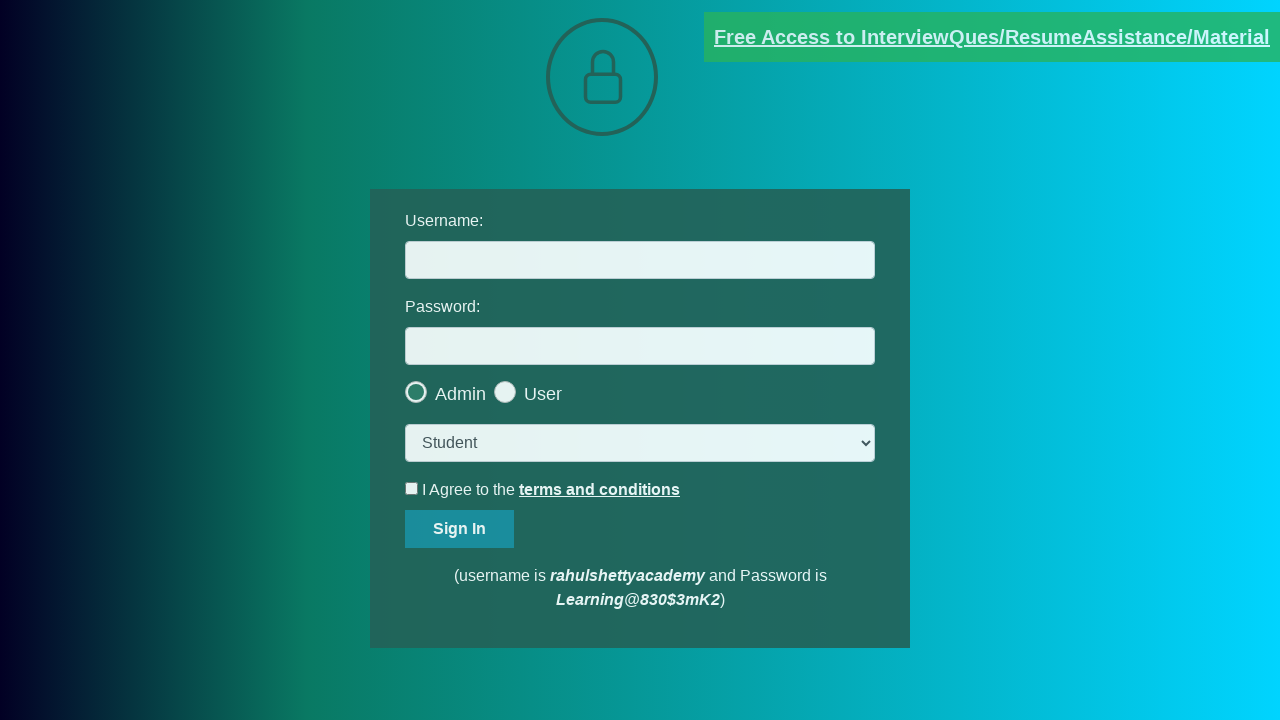

Parsed email address from text: mentor@rahulshettyacademy.com
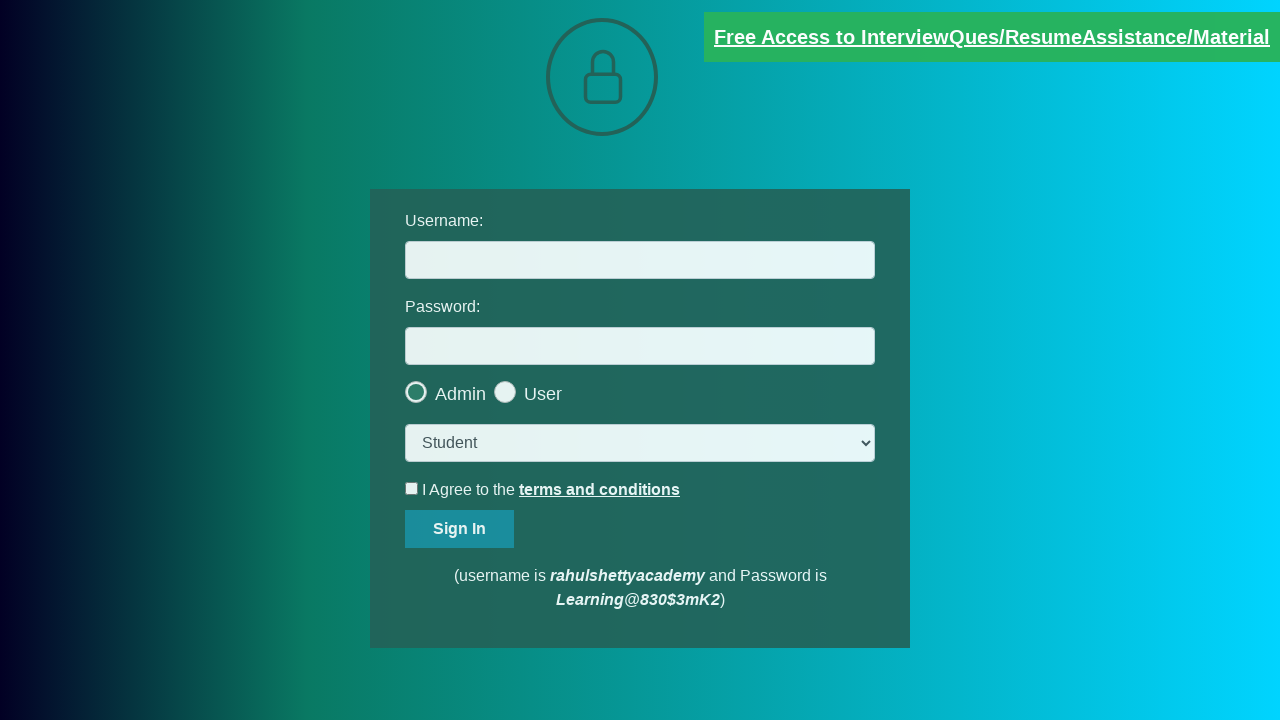

Filled username field with extracted email: mentor@rahulshettyacademy.com on #username
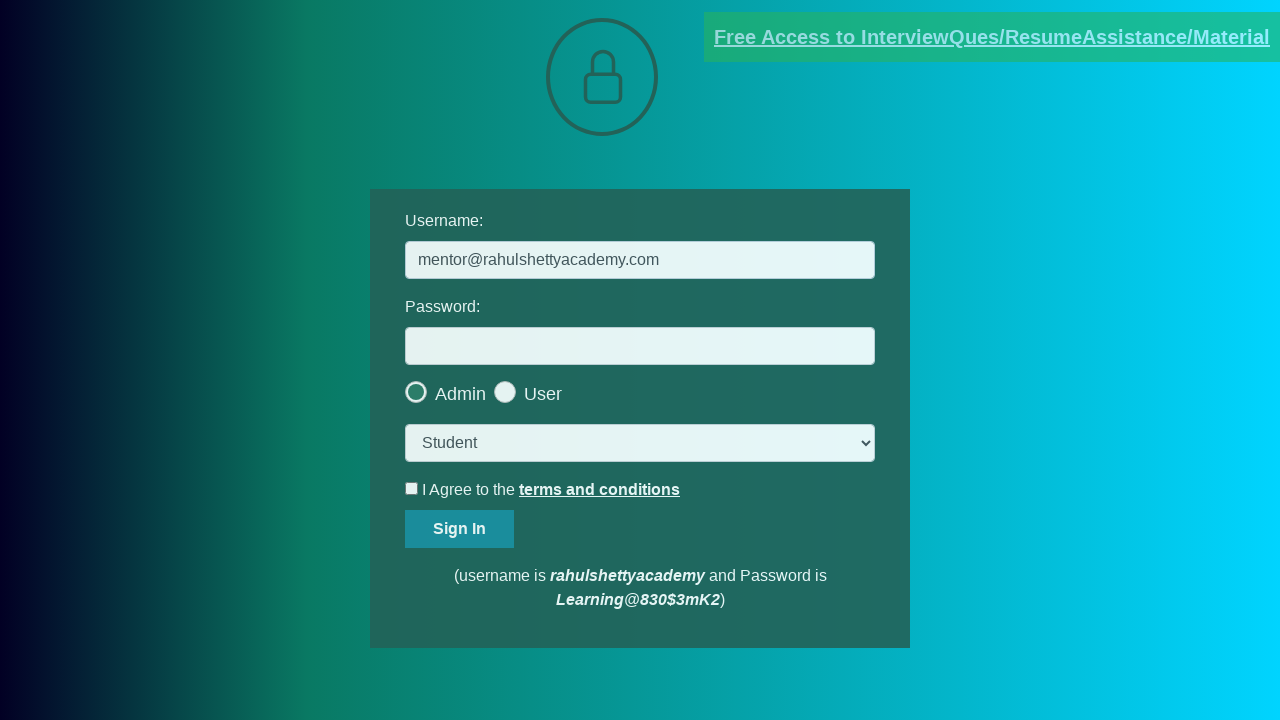

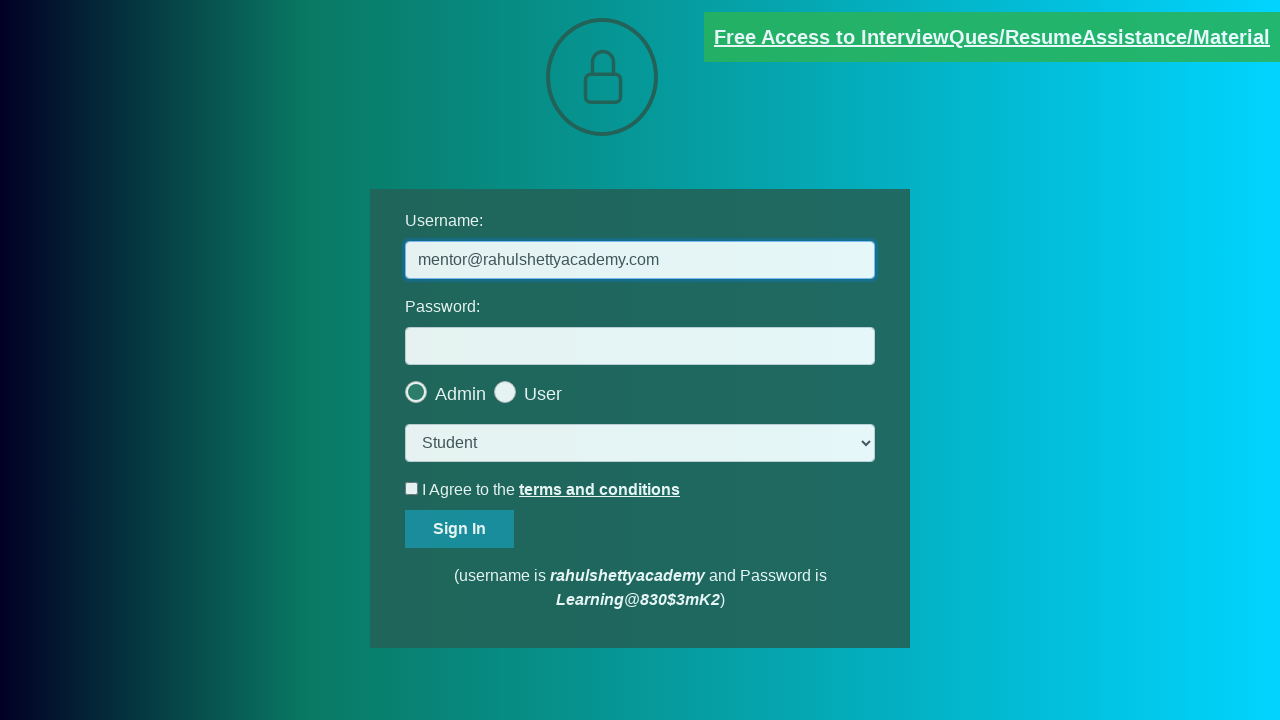